Tests that clicking on the Text Box menu item navigates to the Text Box page and displays the correct heading

Starting URL: https://demoqa.com/

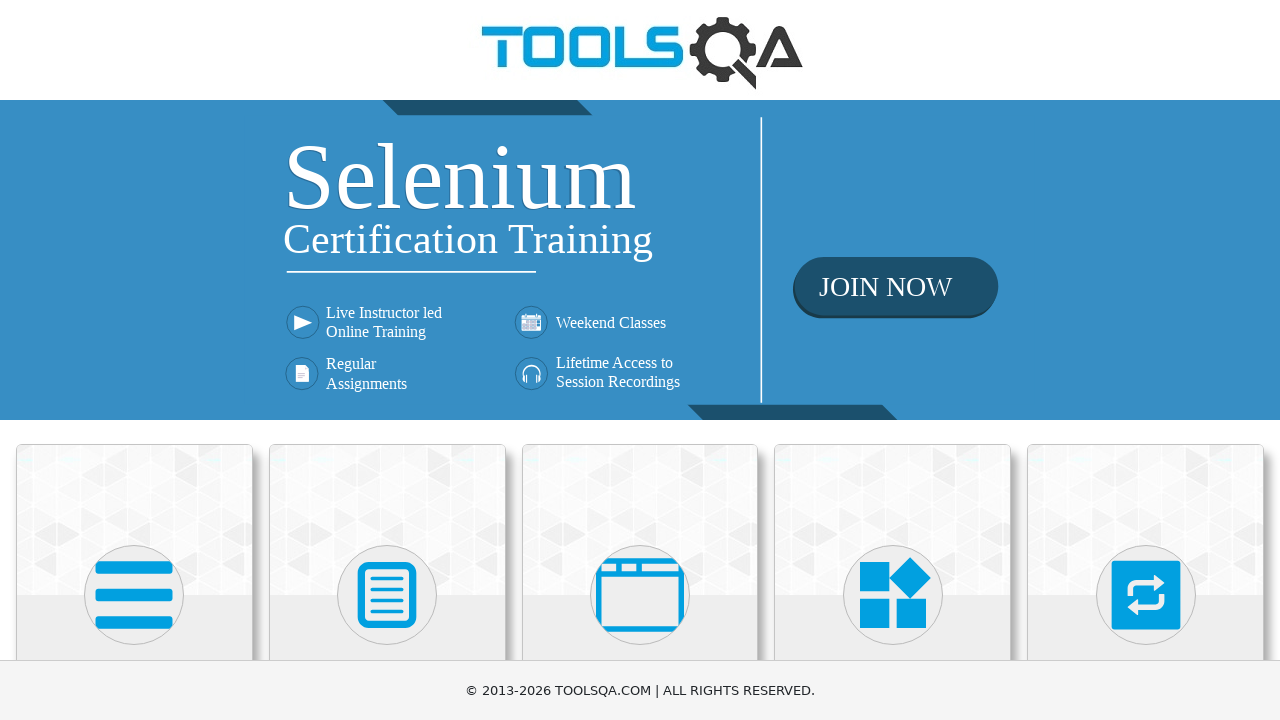

Clicked on Elements card on homepage at (134, 360) on div.card-body:has-text('Elements')
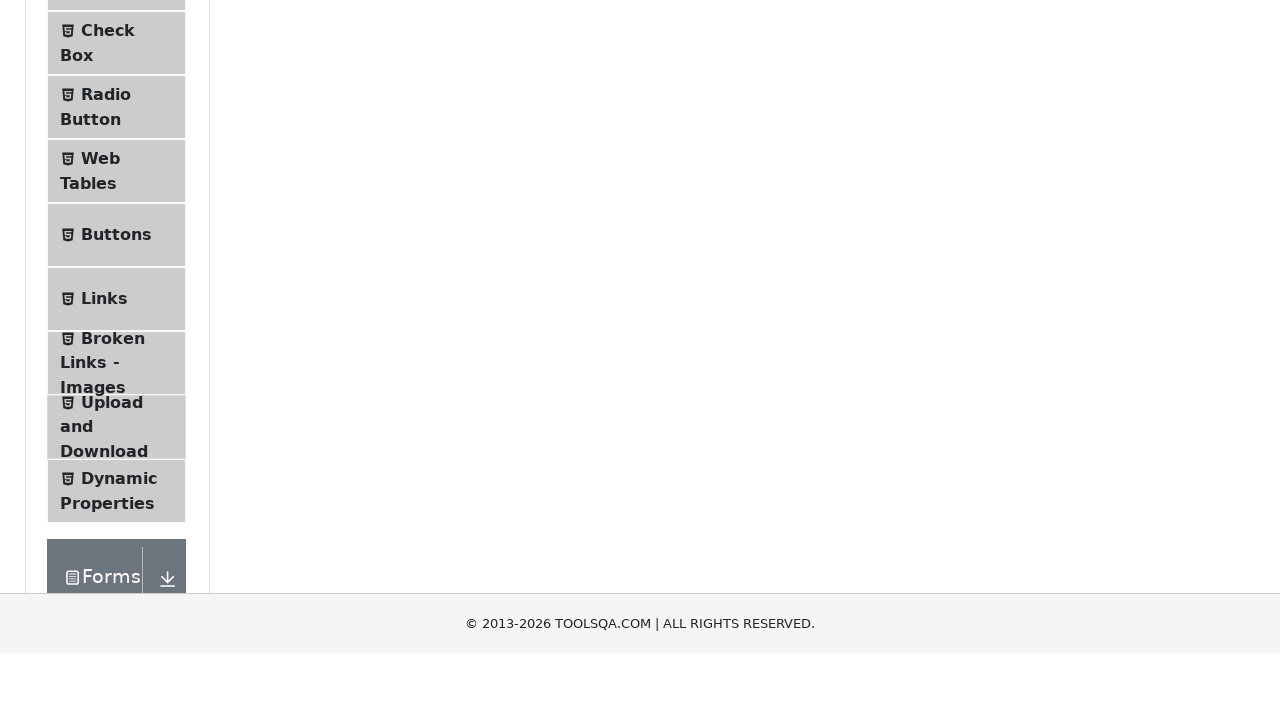

Elements menu loaded
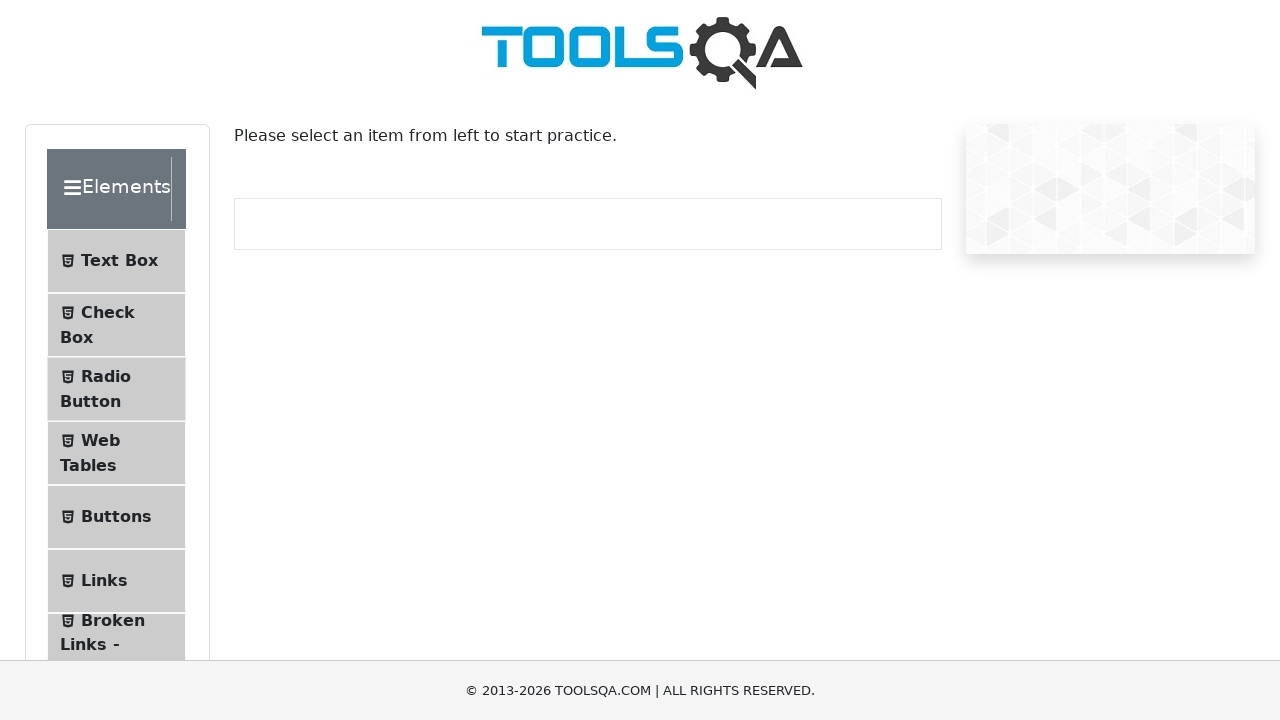

Clicked on Text Box menu item at (119, 261) on span:has-text('Text Box')
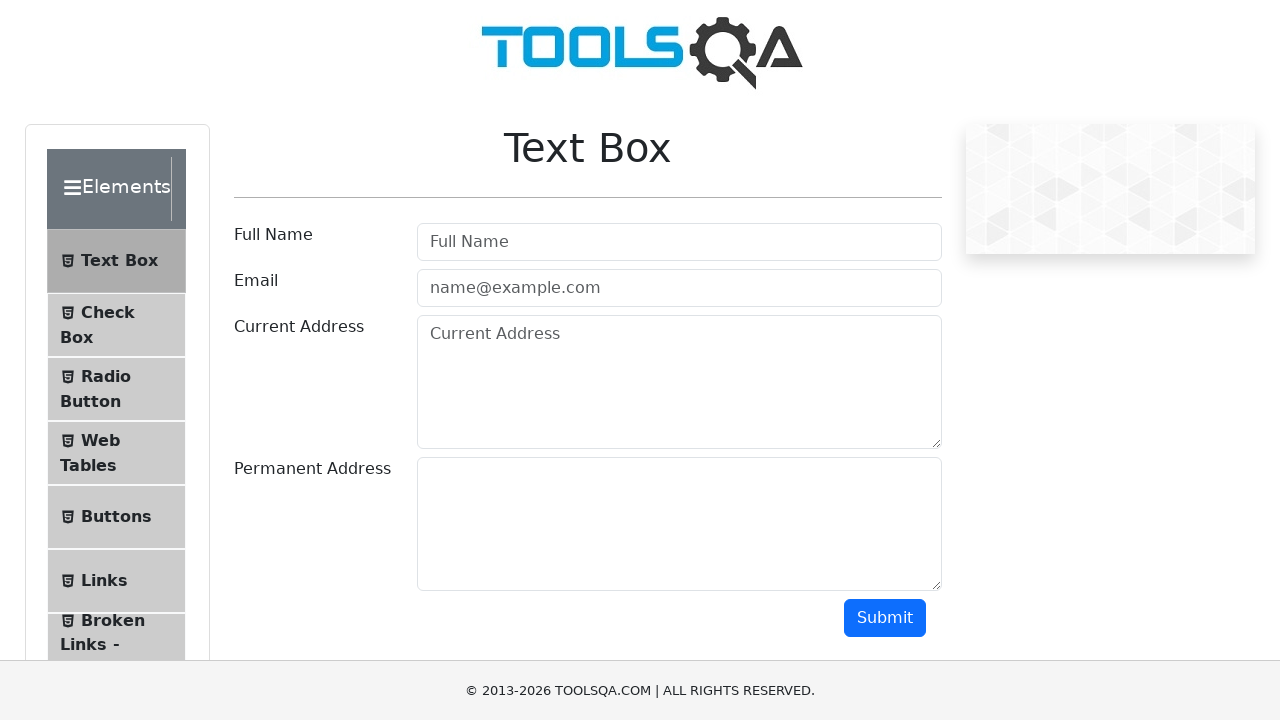

Text Box page loaded with correct heading displayed
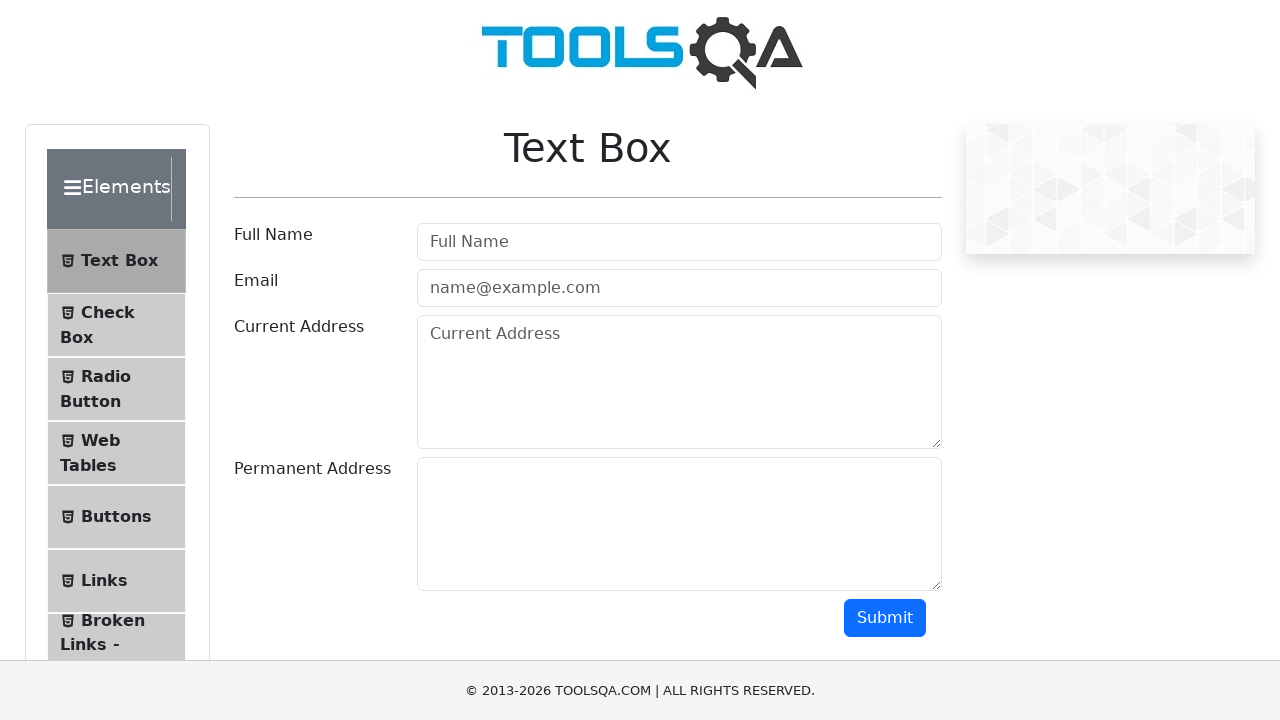

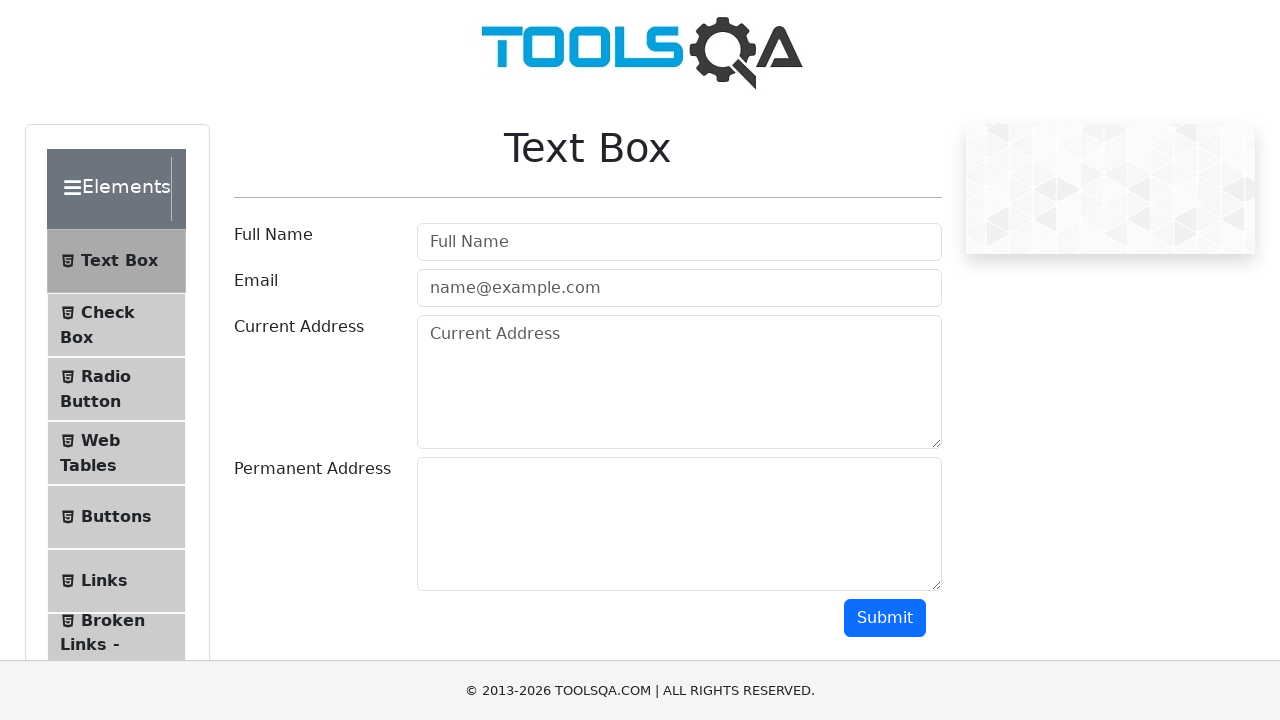